Tests a wait scenario by waiting for a verify button to become clickable, clicking it, and verifying a success message appears

Starting URL: http://suninjuly.github.io/wait2.html

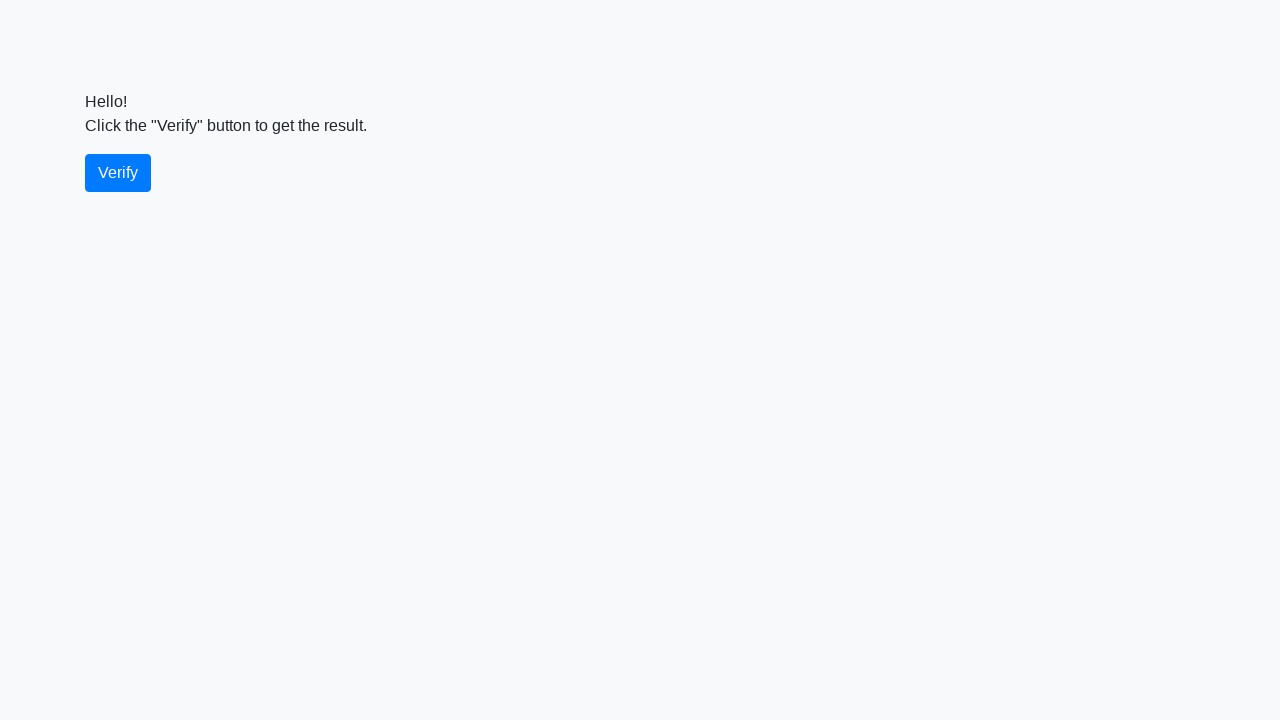

Waited for verify button to become visible
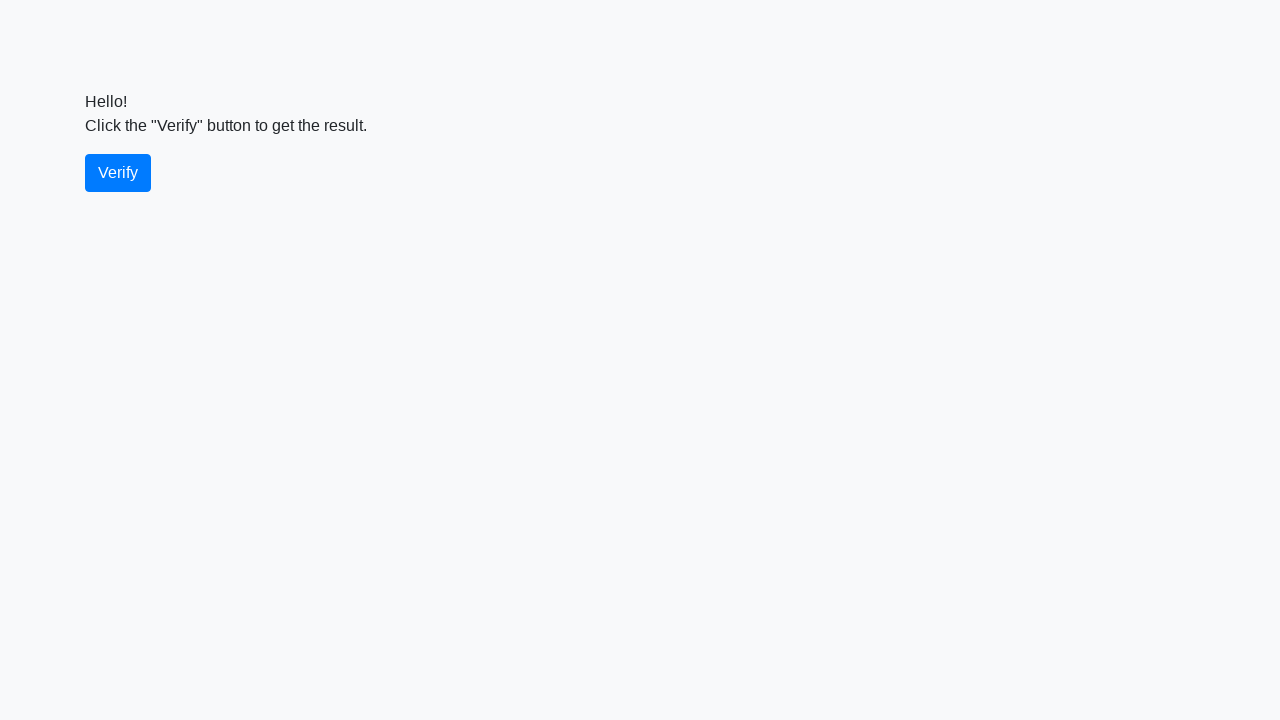

Clicked the verify button at (118, 173) on #verify
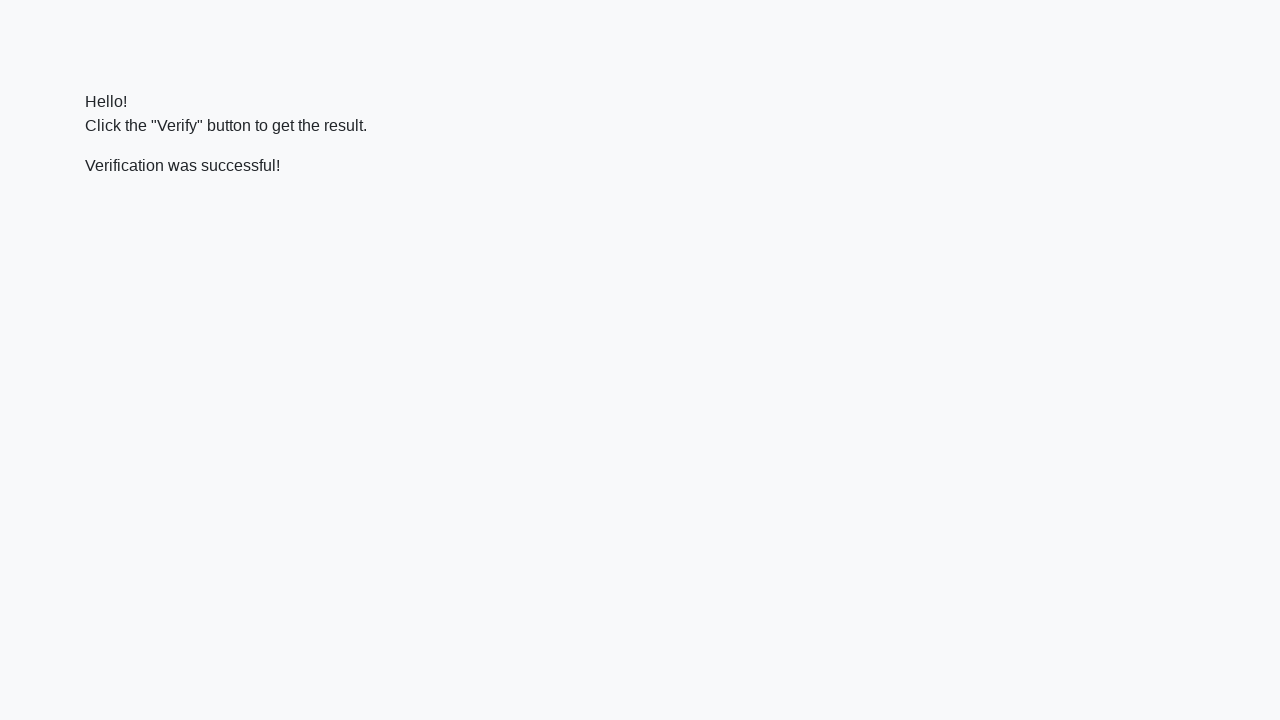

Waited for success message to appear
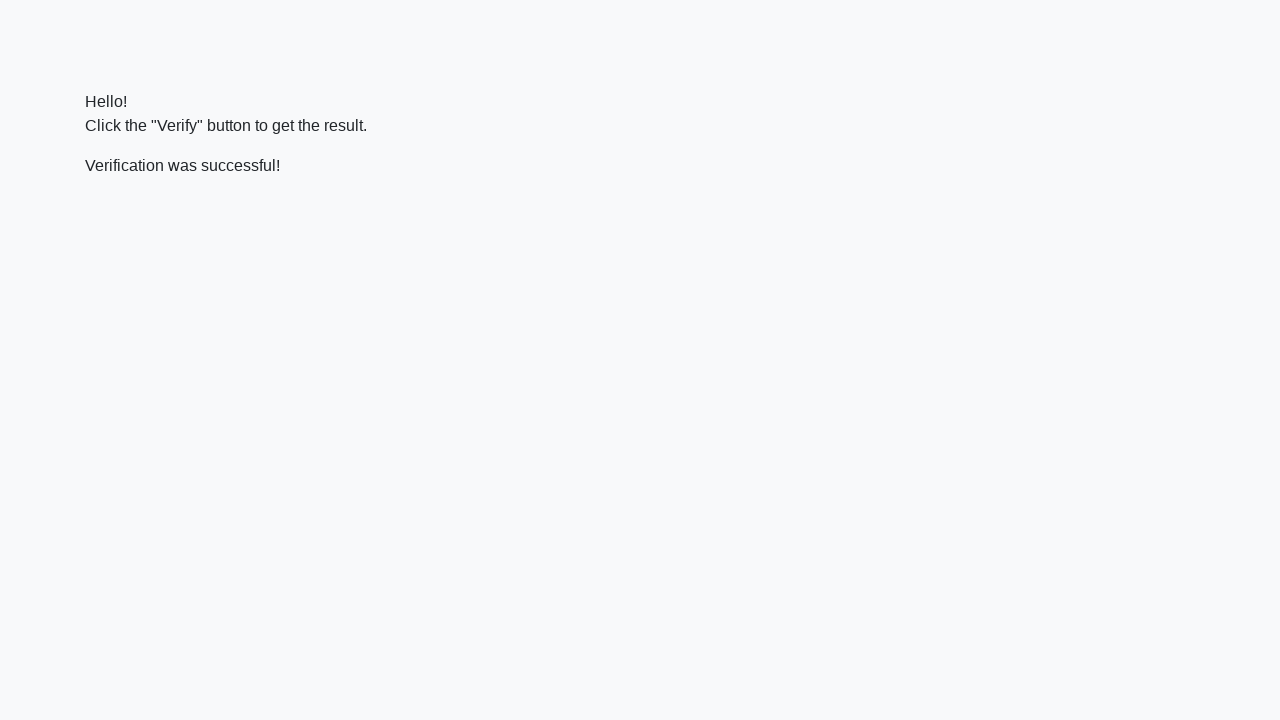

Verified that success message contains 'successful'
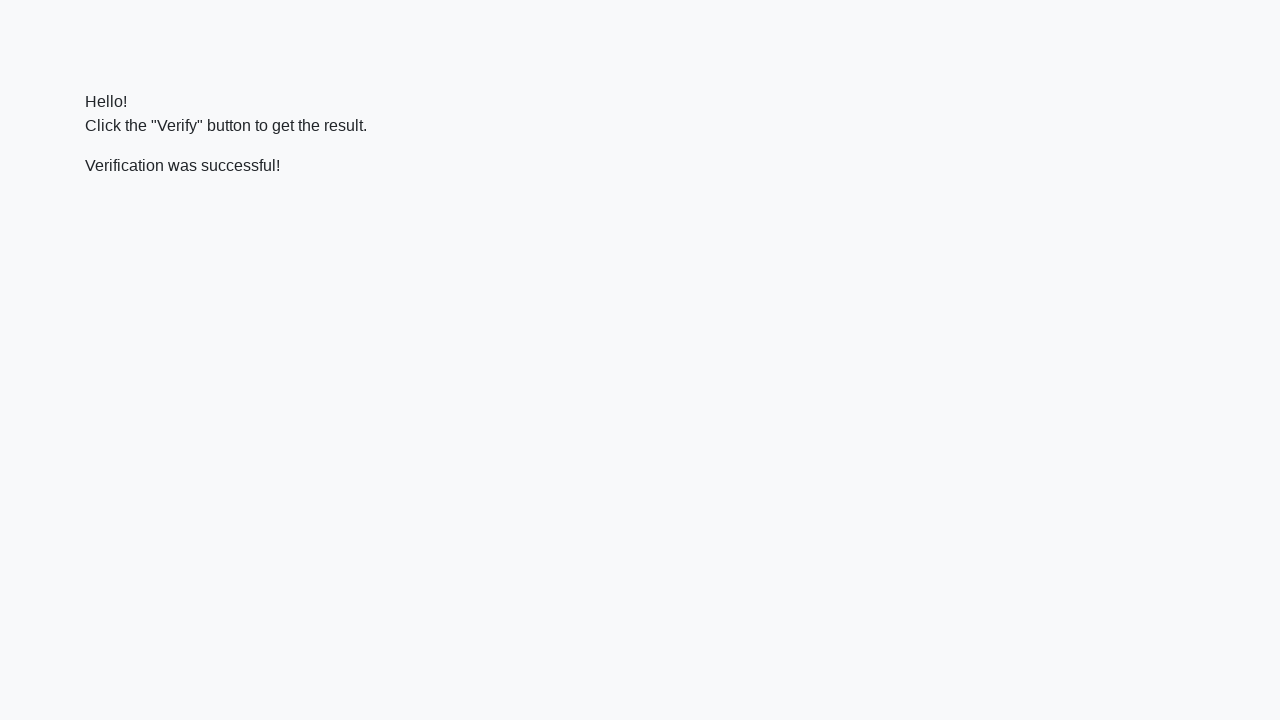

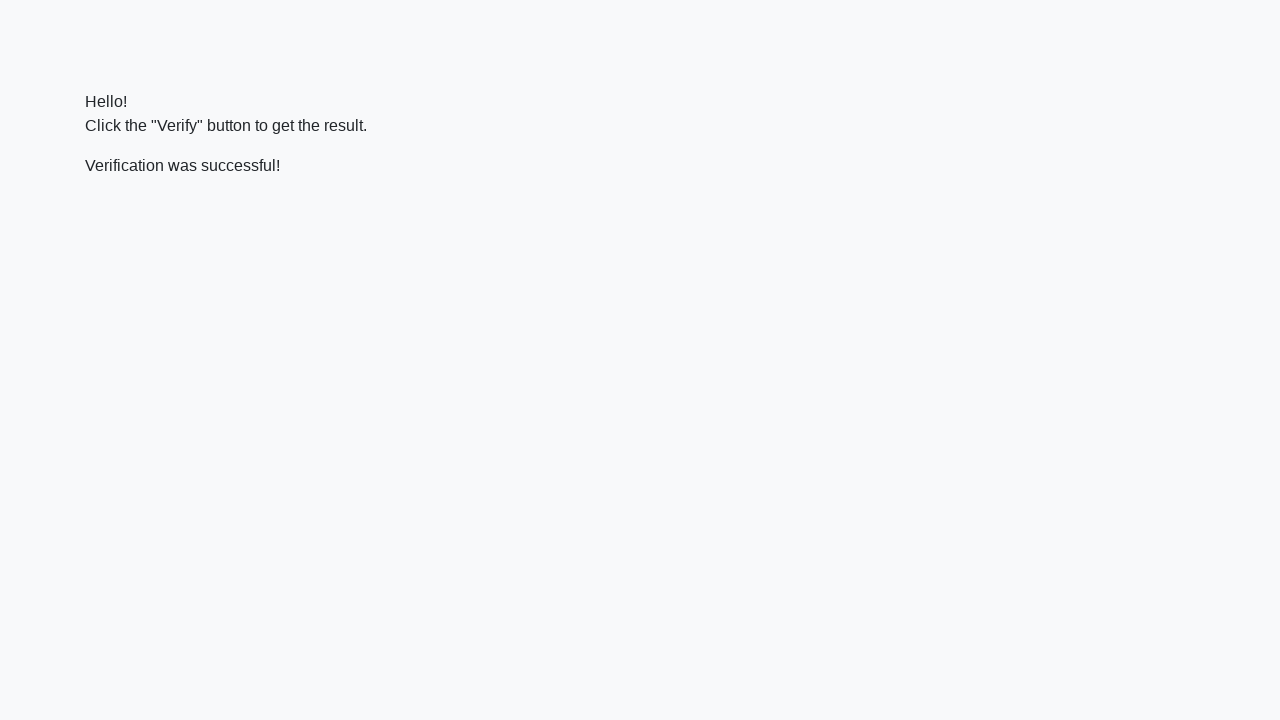